Navigates to DuckDuckGo homepage and verifies that "DuckDuckGo" text appears in the page source

Starting URL: https://duckduckgo.com/

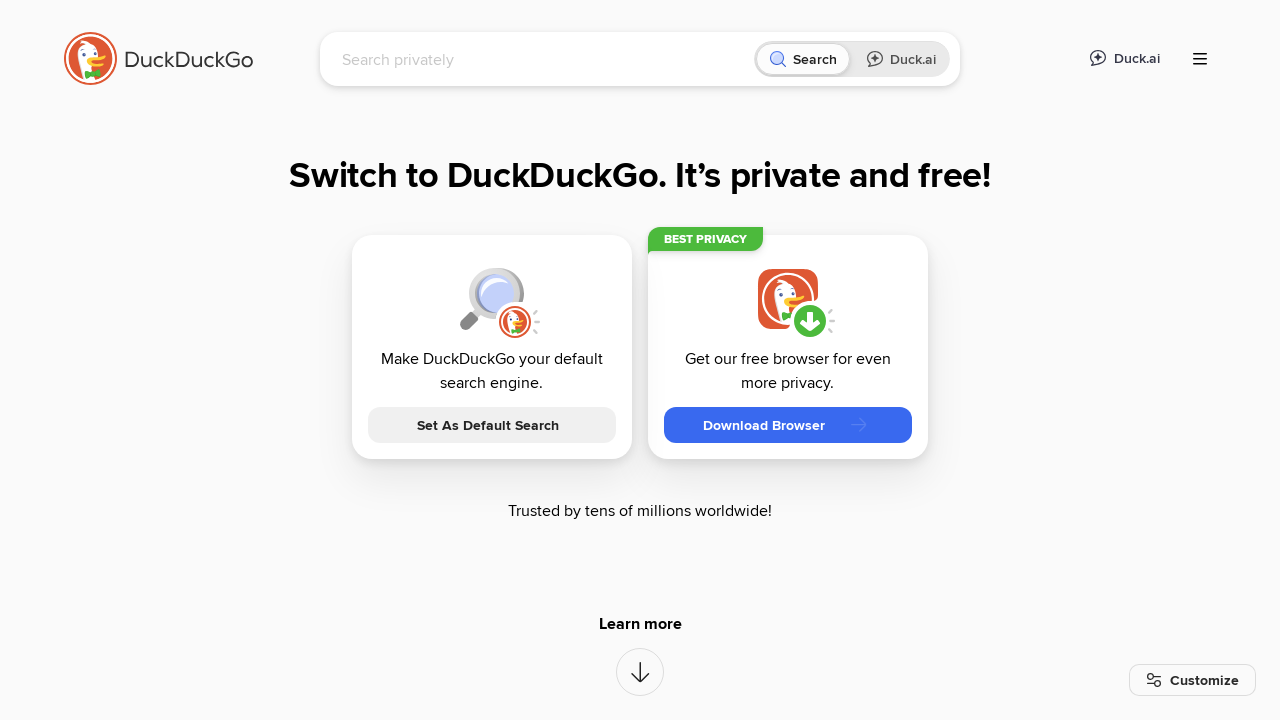

Retrieved page content from DuckDuckGo homepage
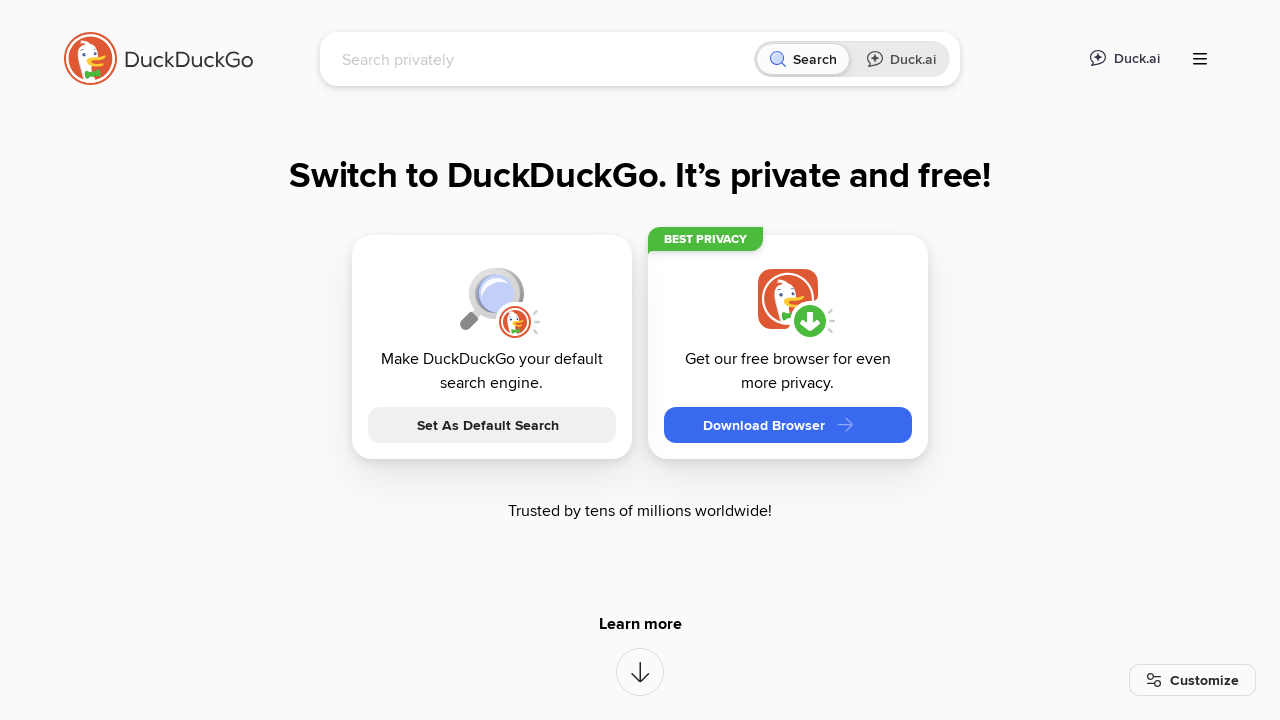

Verified that 'DuckDuckGo' text appears in page source
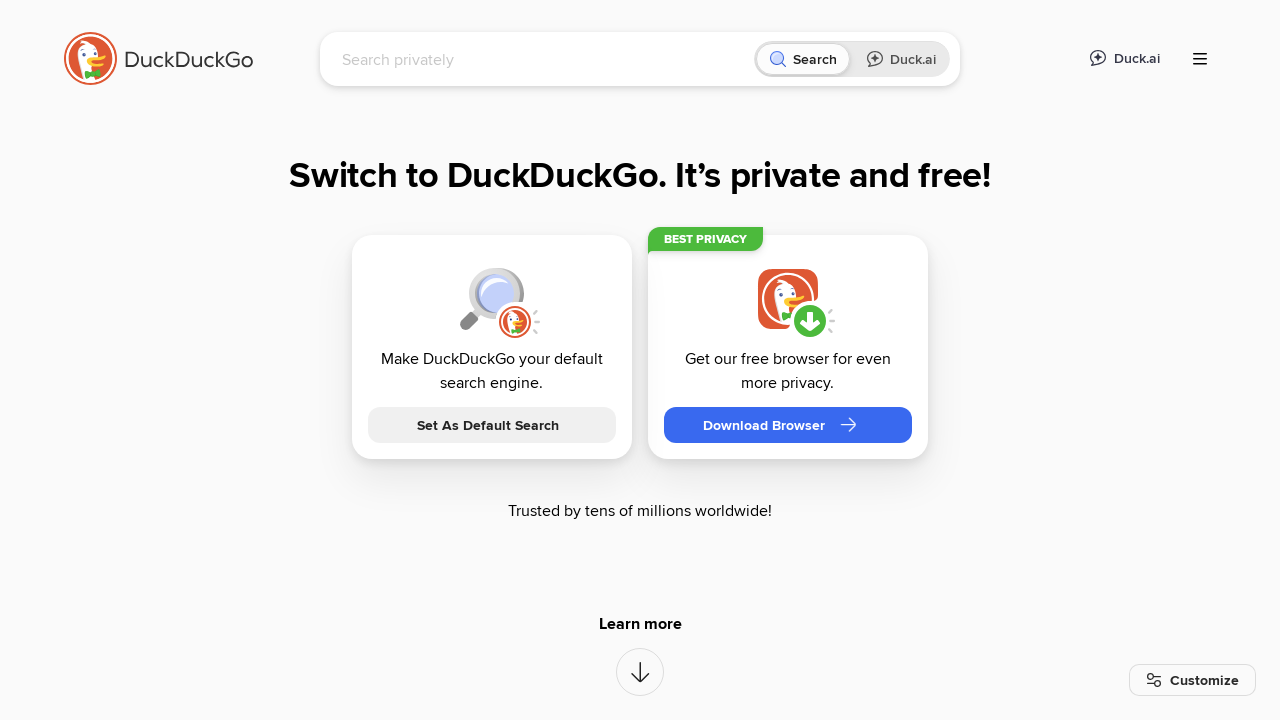

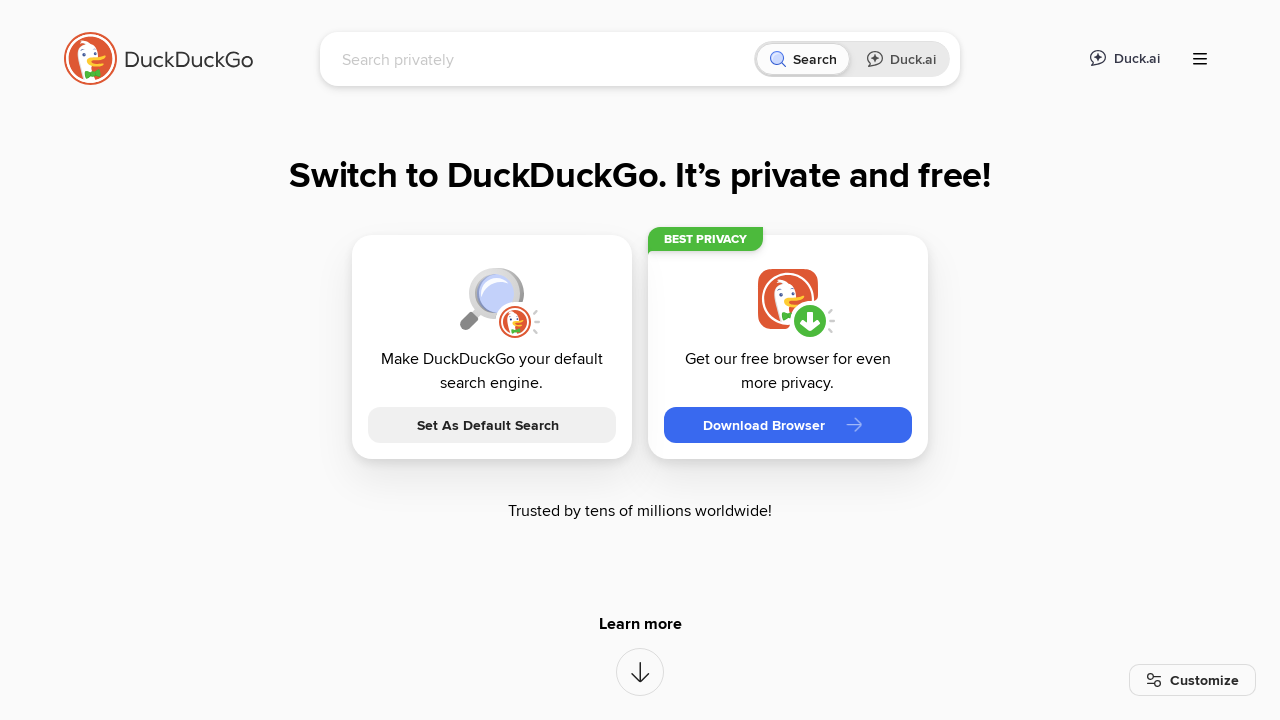